Tests registration form by filling first name field and using copy-paste to duplicate the value into the last name field

Starting URL: https://grotechminds.com/registeration-form/

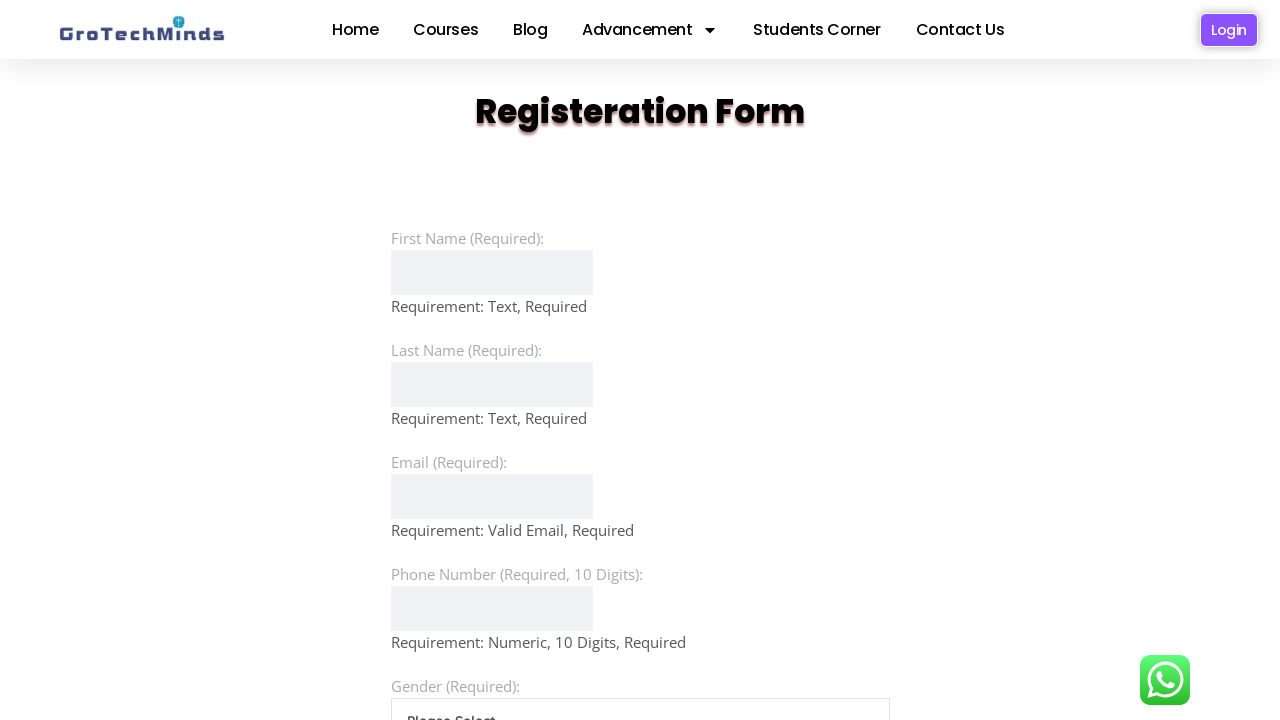

Filled first name field with 'TestUser' on #firstName
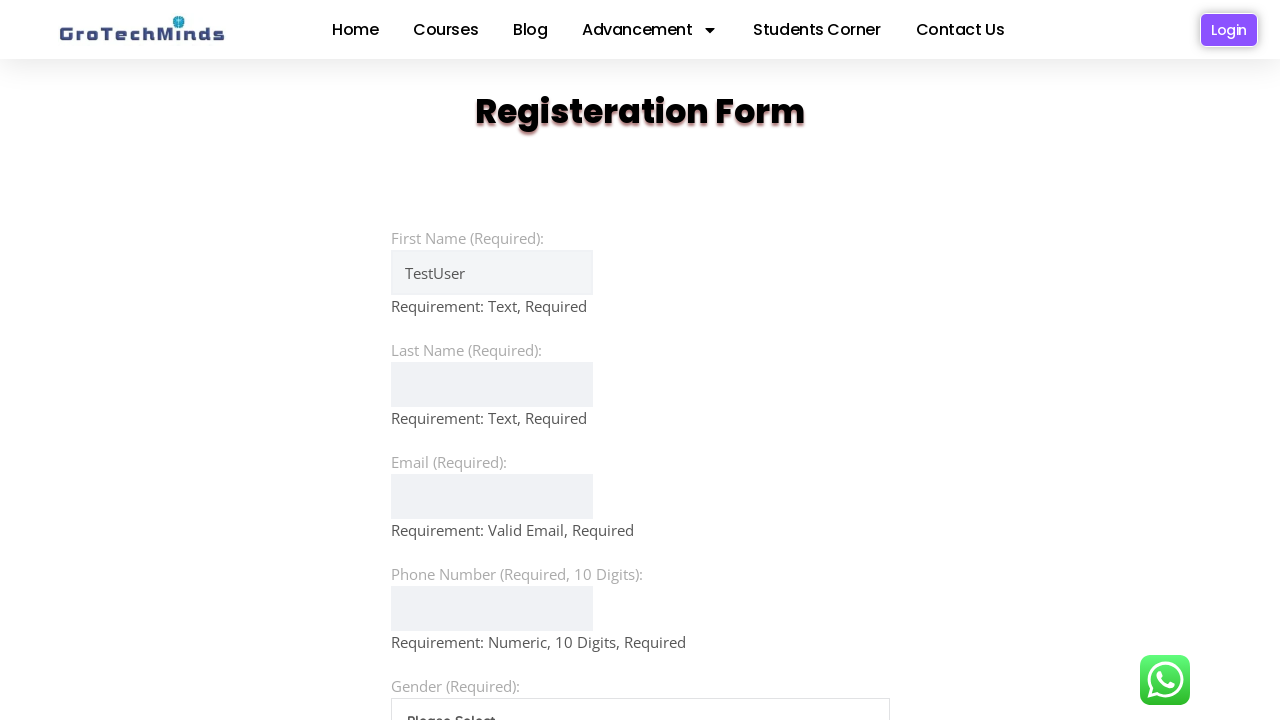

Filled last name field with 'TestUser' using copy-paste simulation on #lastName
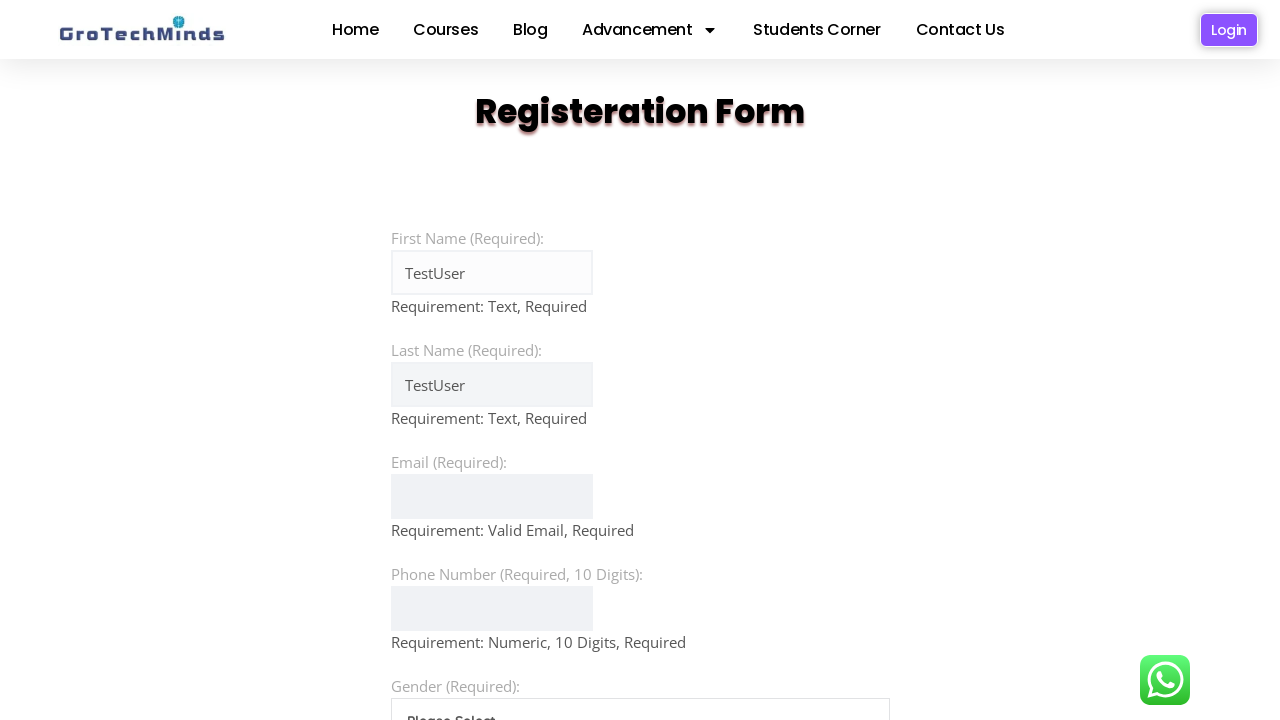

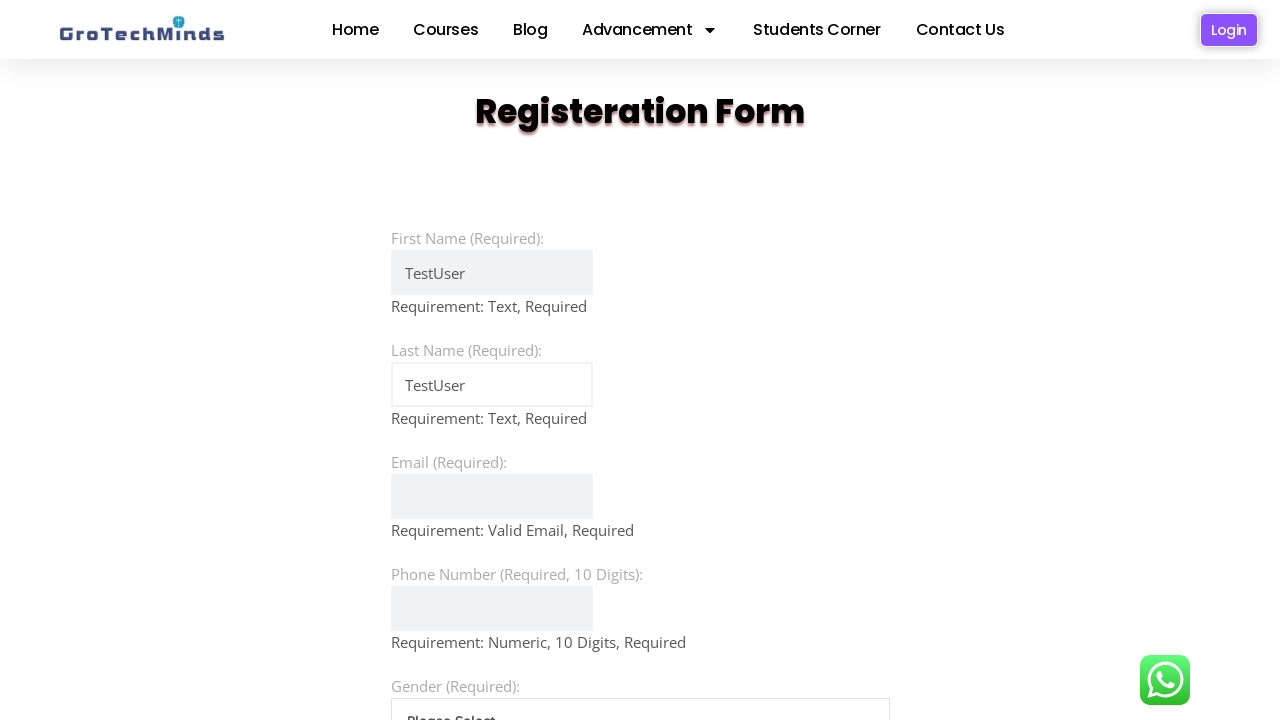